Navigates to the Fabryka Testow website homepage

Starting URL: https://fabrykatestow.pl

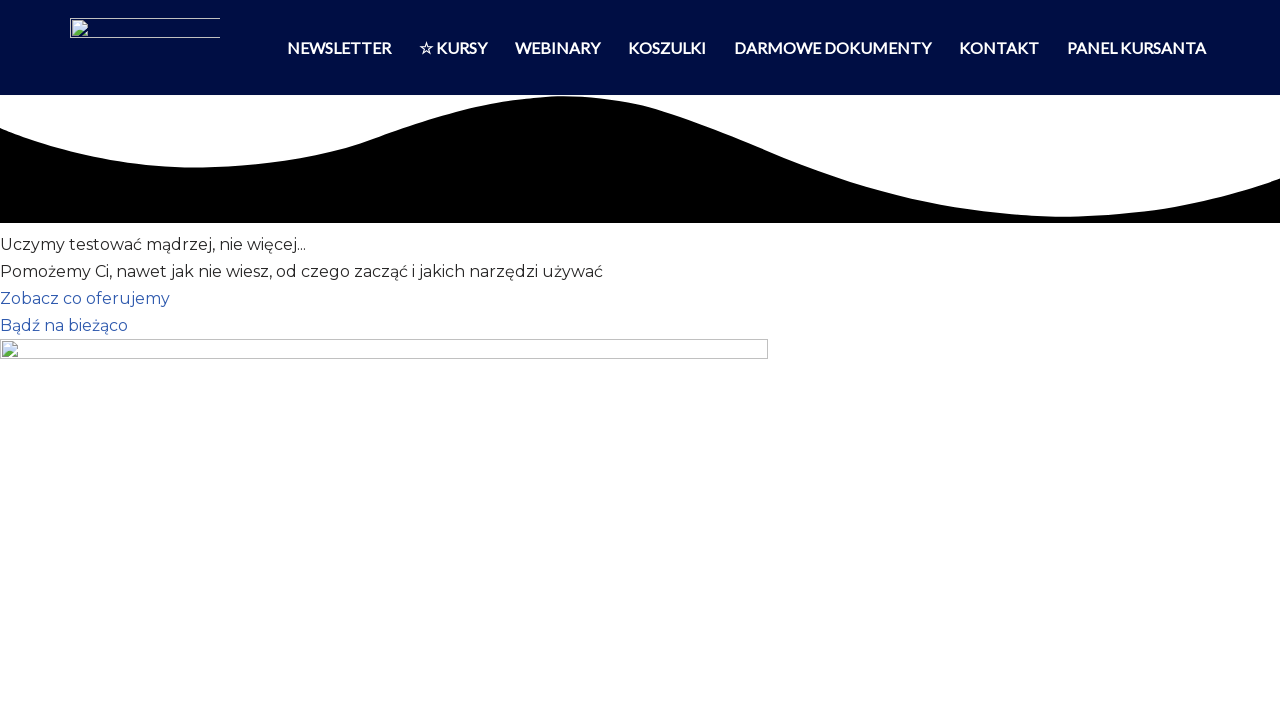

Navigated to Fabryka Testow website homepage
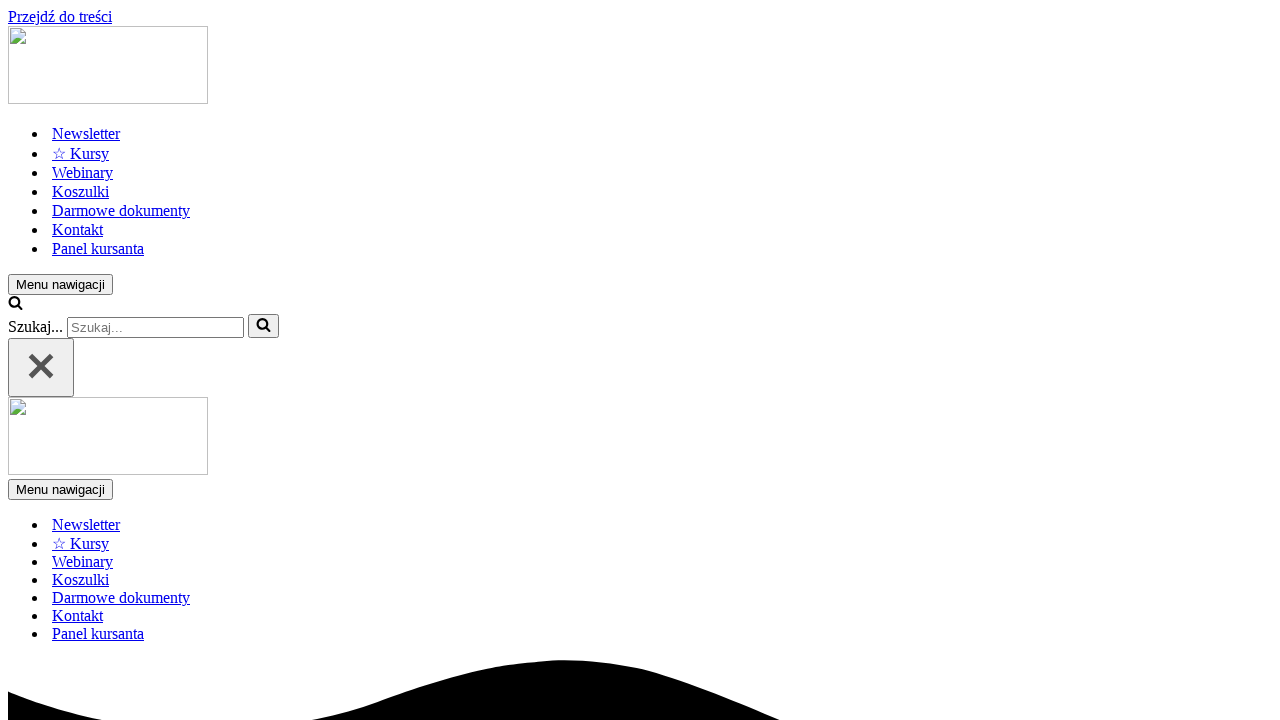

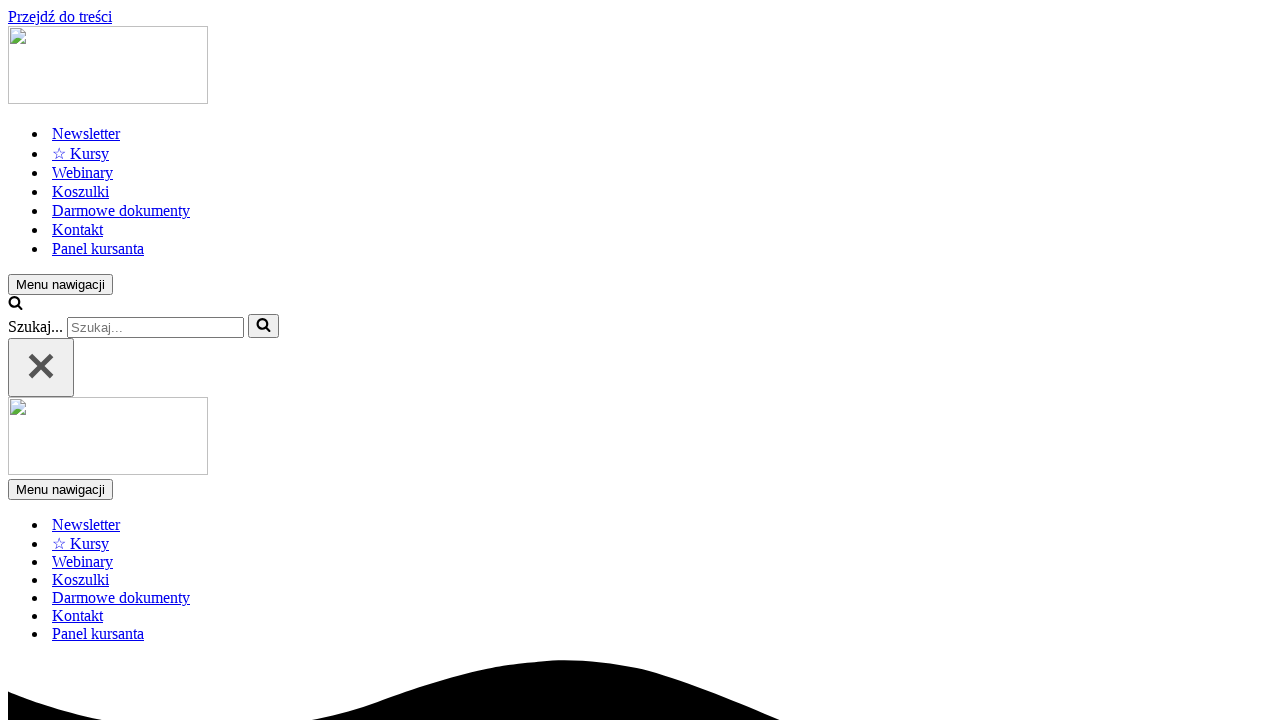